Tests browser window handling by clicking a link that opens a child window, switching to the child window, and verifying text content is displayed on the child page.

Starting URL: https://rahulshettyacademy.com/loginpagePractise/#

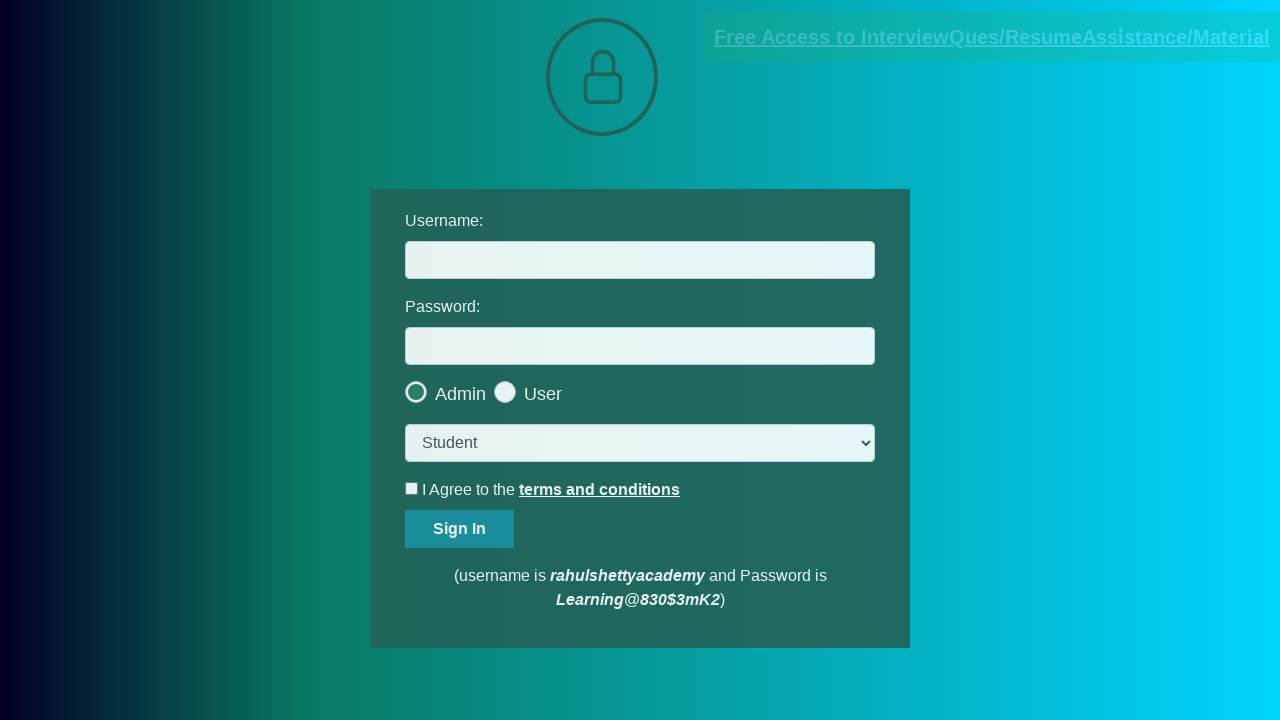

Clicked blinking text link to open child window at (992, 37) on .blinkingText
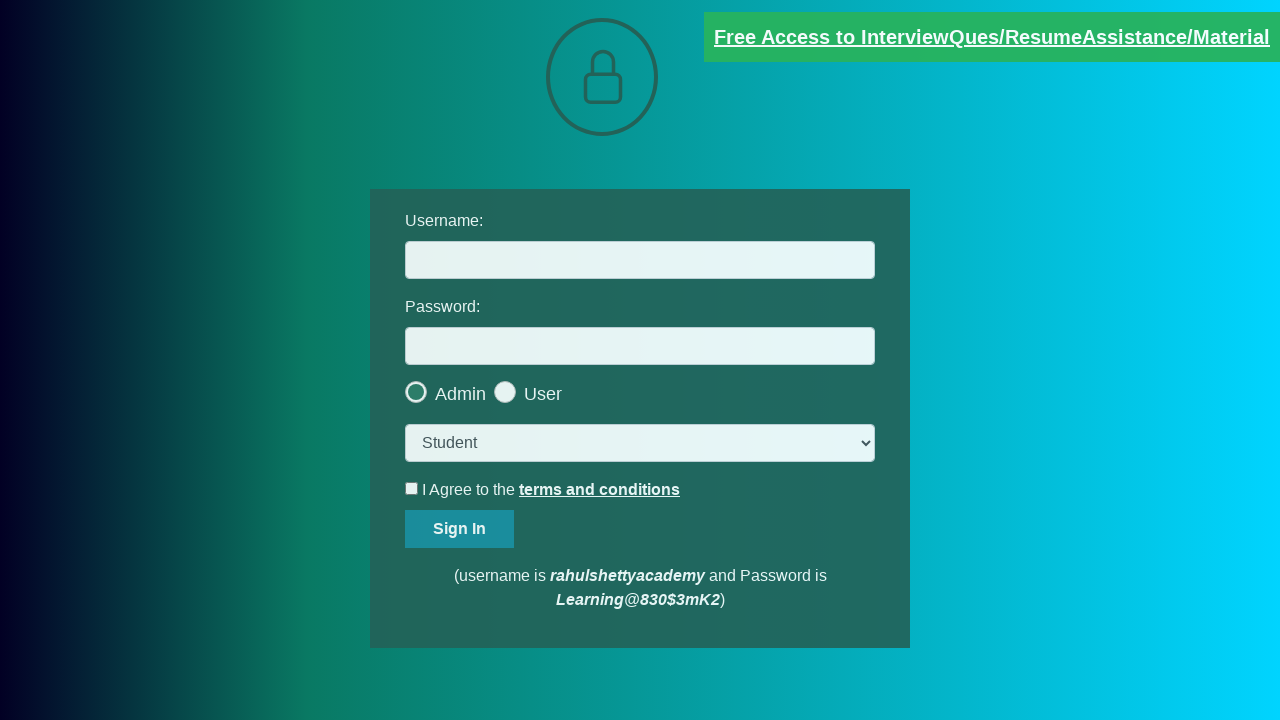

Captured child window/page object
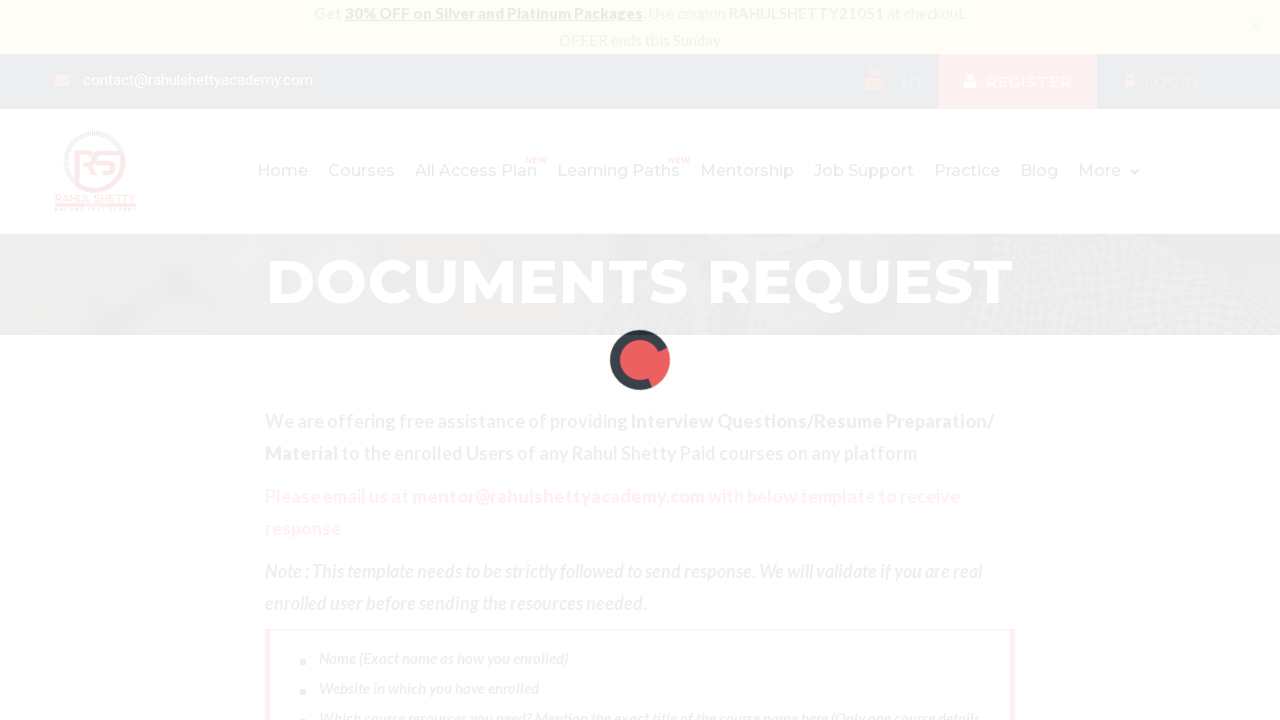

Child page finished loading
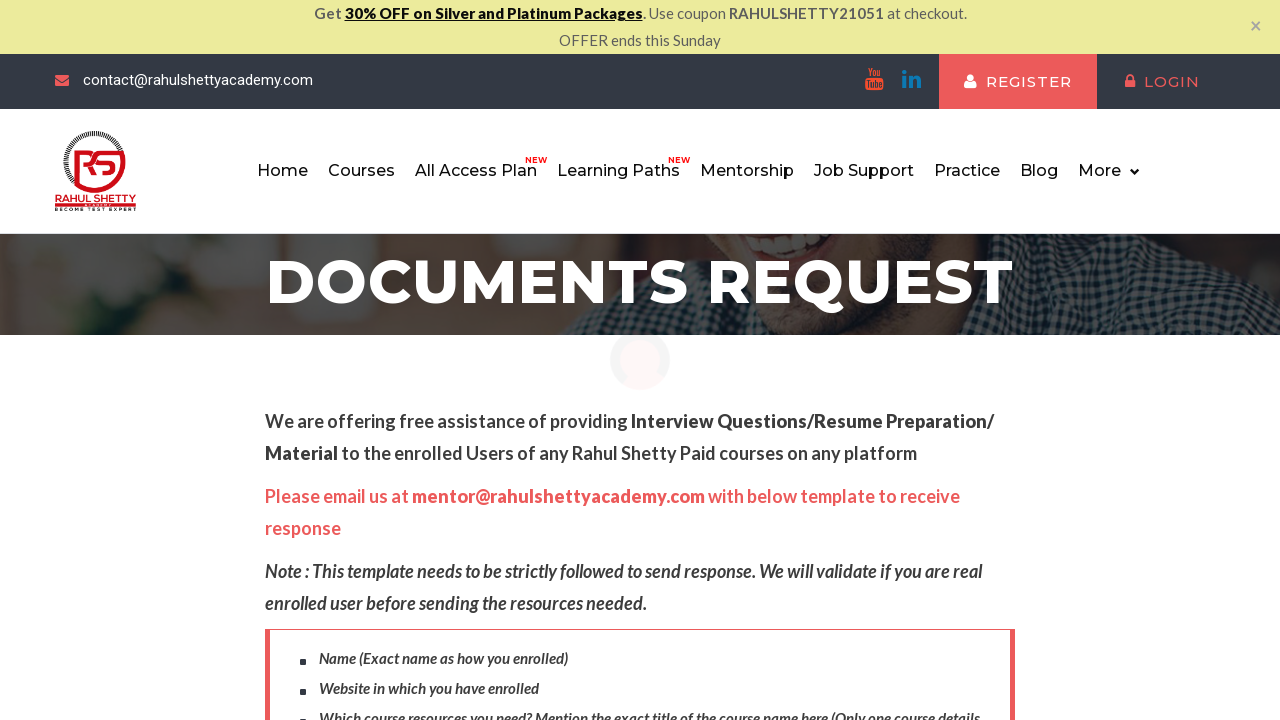

Red paragraph text element is visible on child page
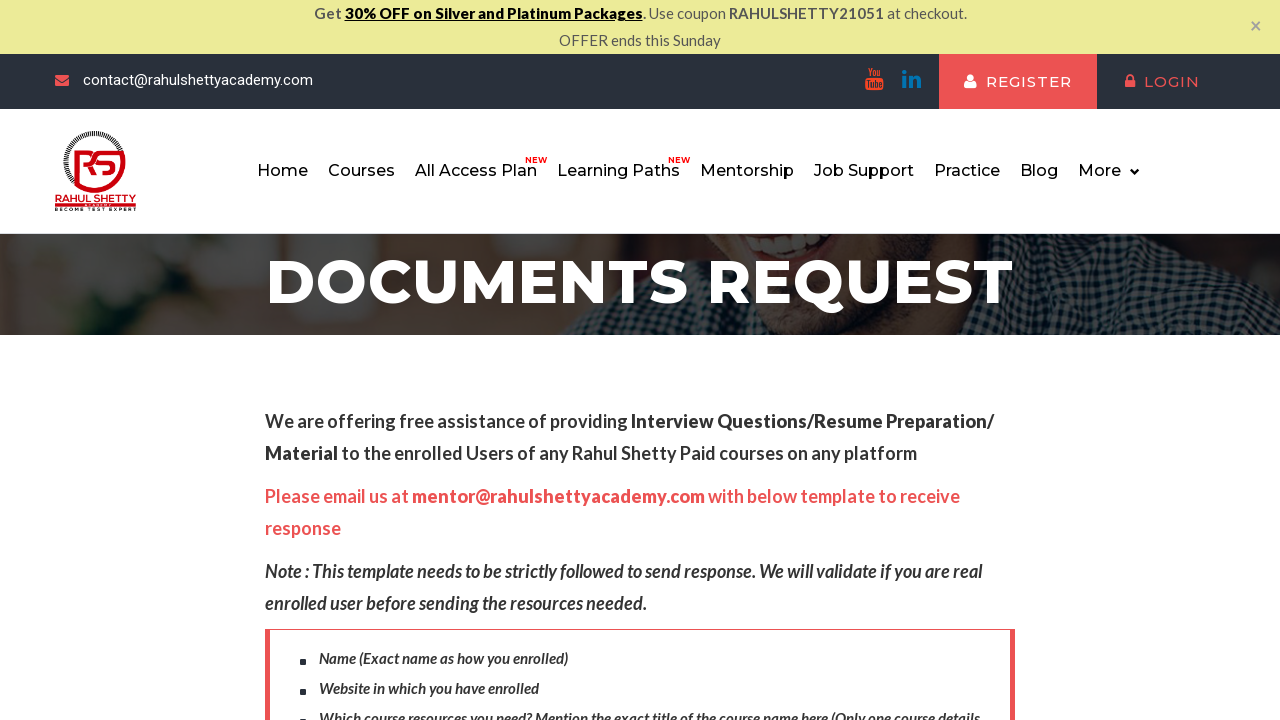

Retrieved text content from red paragraph: 'Please email us at mentor@rahulshettyacademy.com with below template to receive response '
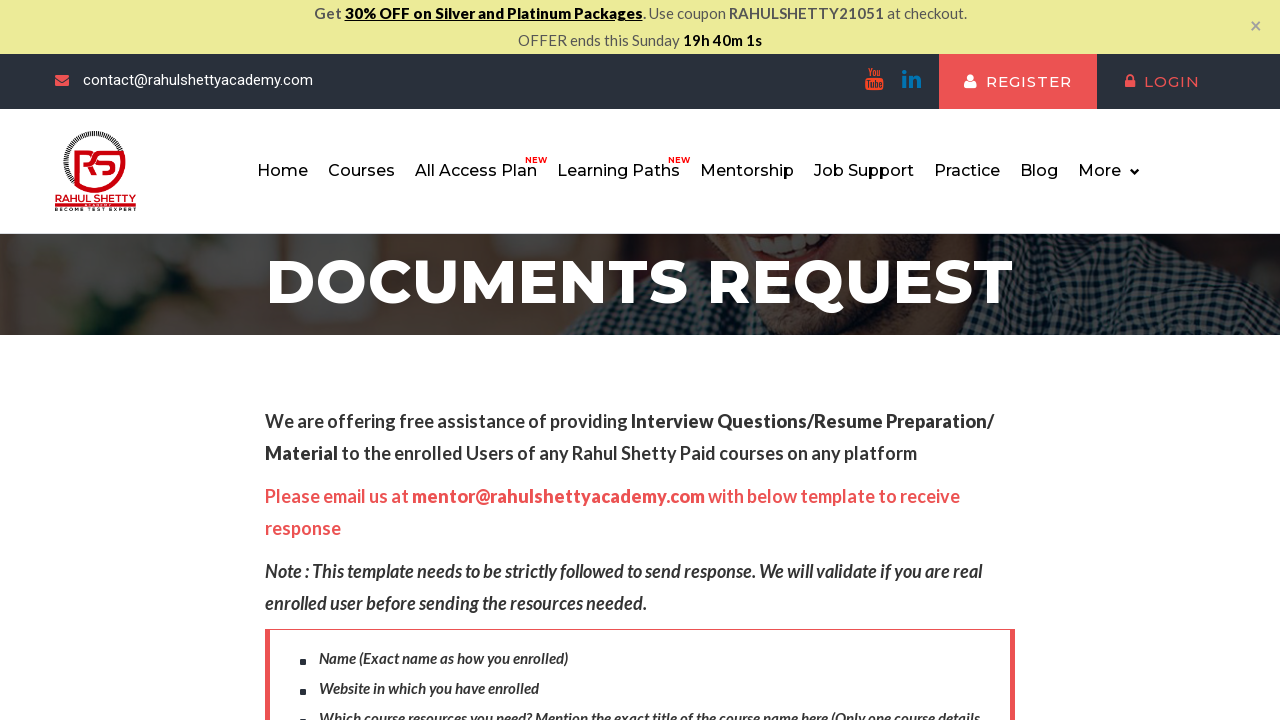

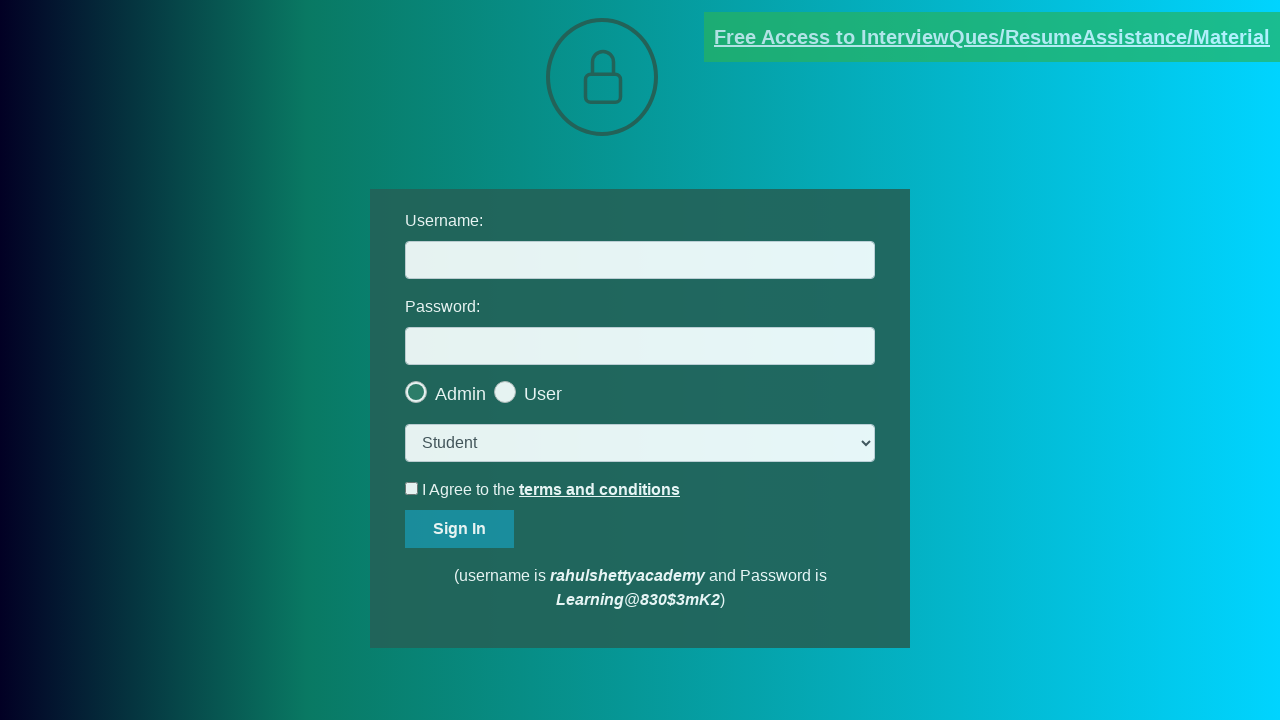